Tests the login form's error handling by submitting invalid credentials and verifying the appropriate error message is displayed.

Starting URL: https://www.saucedemo.com/

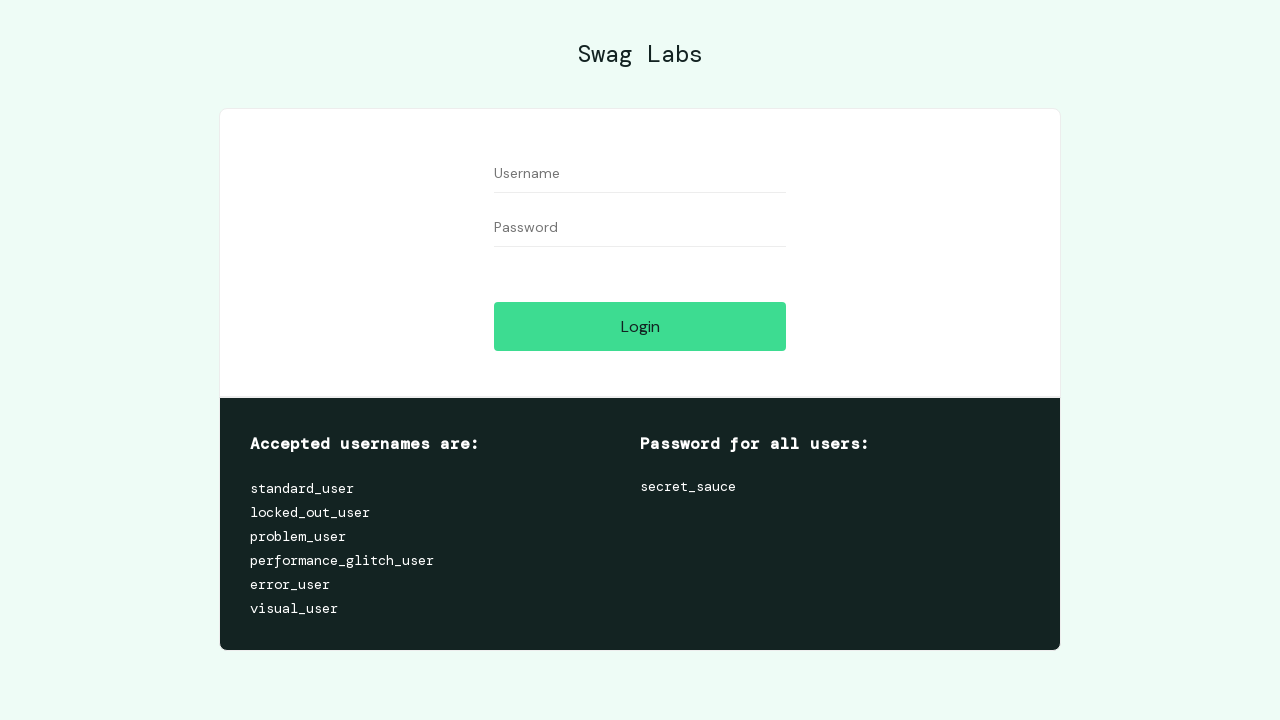

Set viewport size to 1920x1080
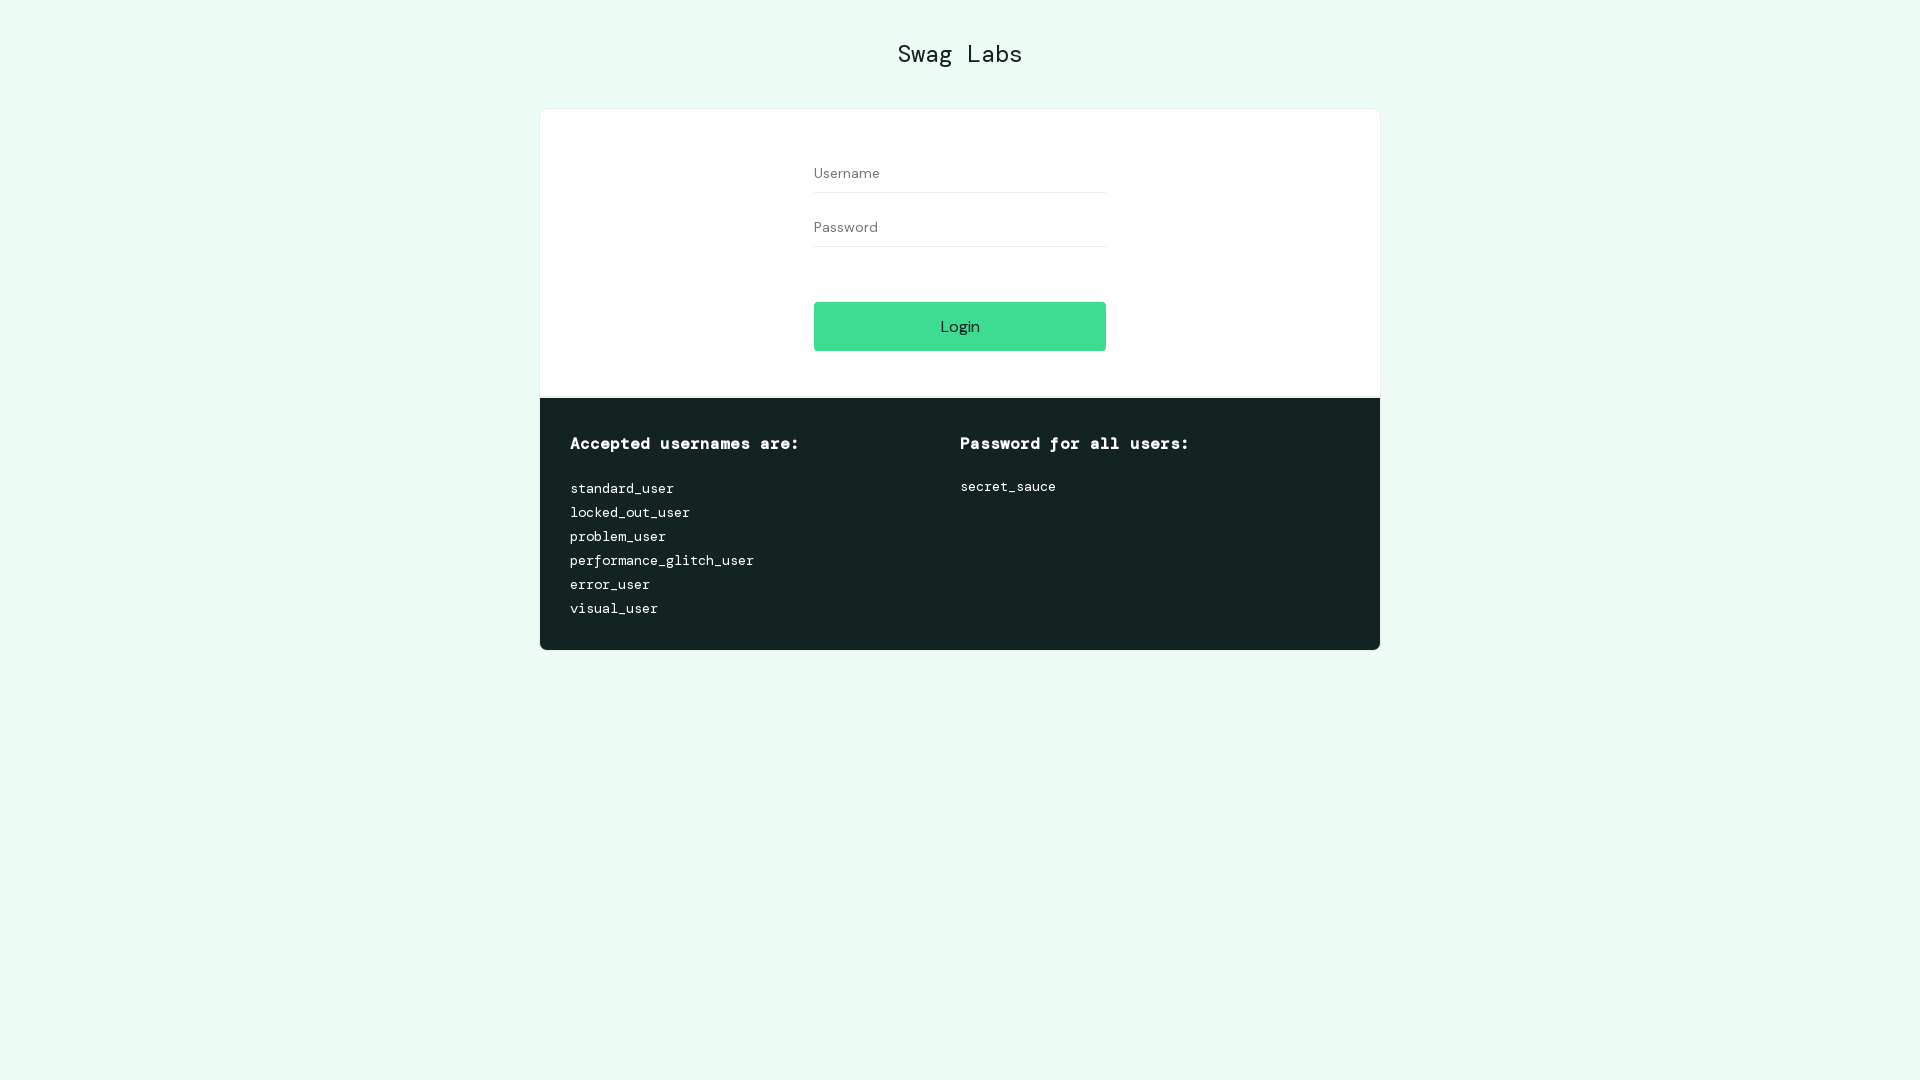

Clicked on username field at (960, 174) on #user-name
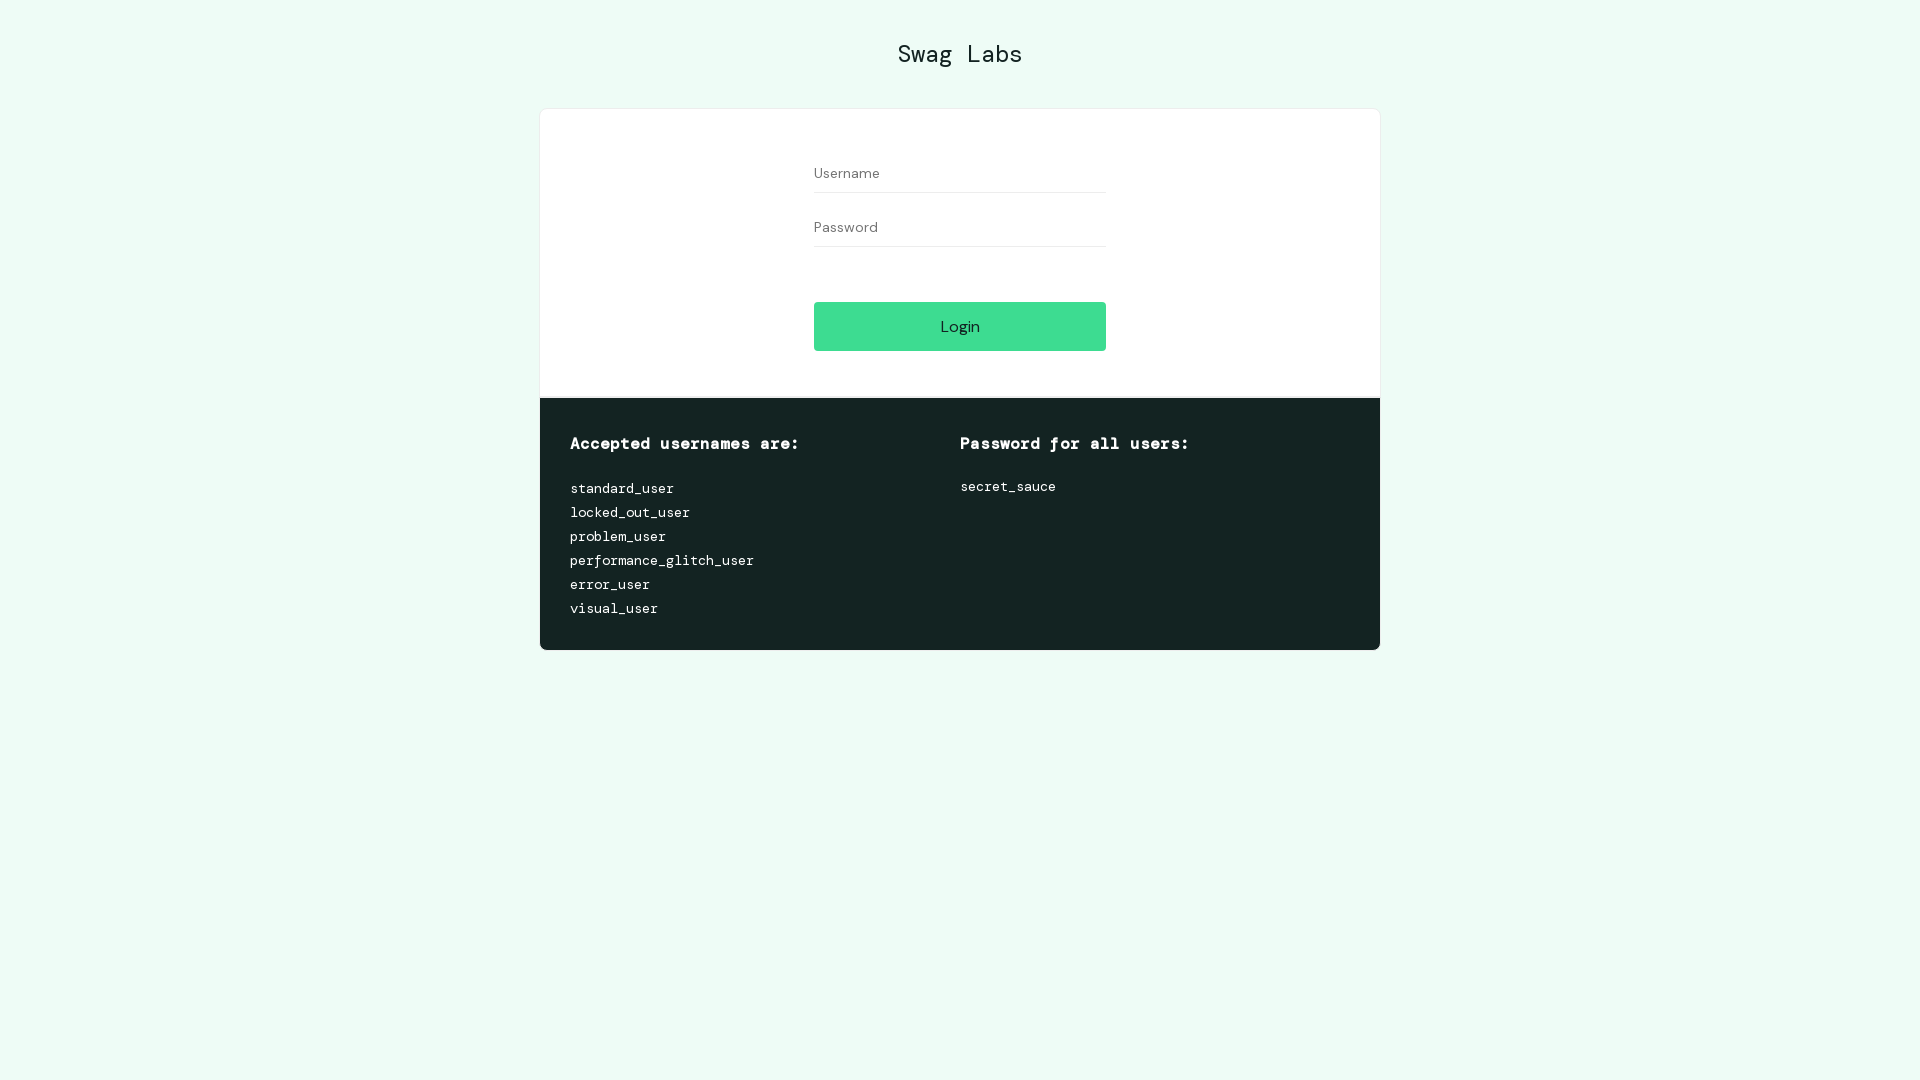

Filled username field with invalid username '1' on #user-name
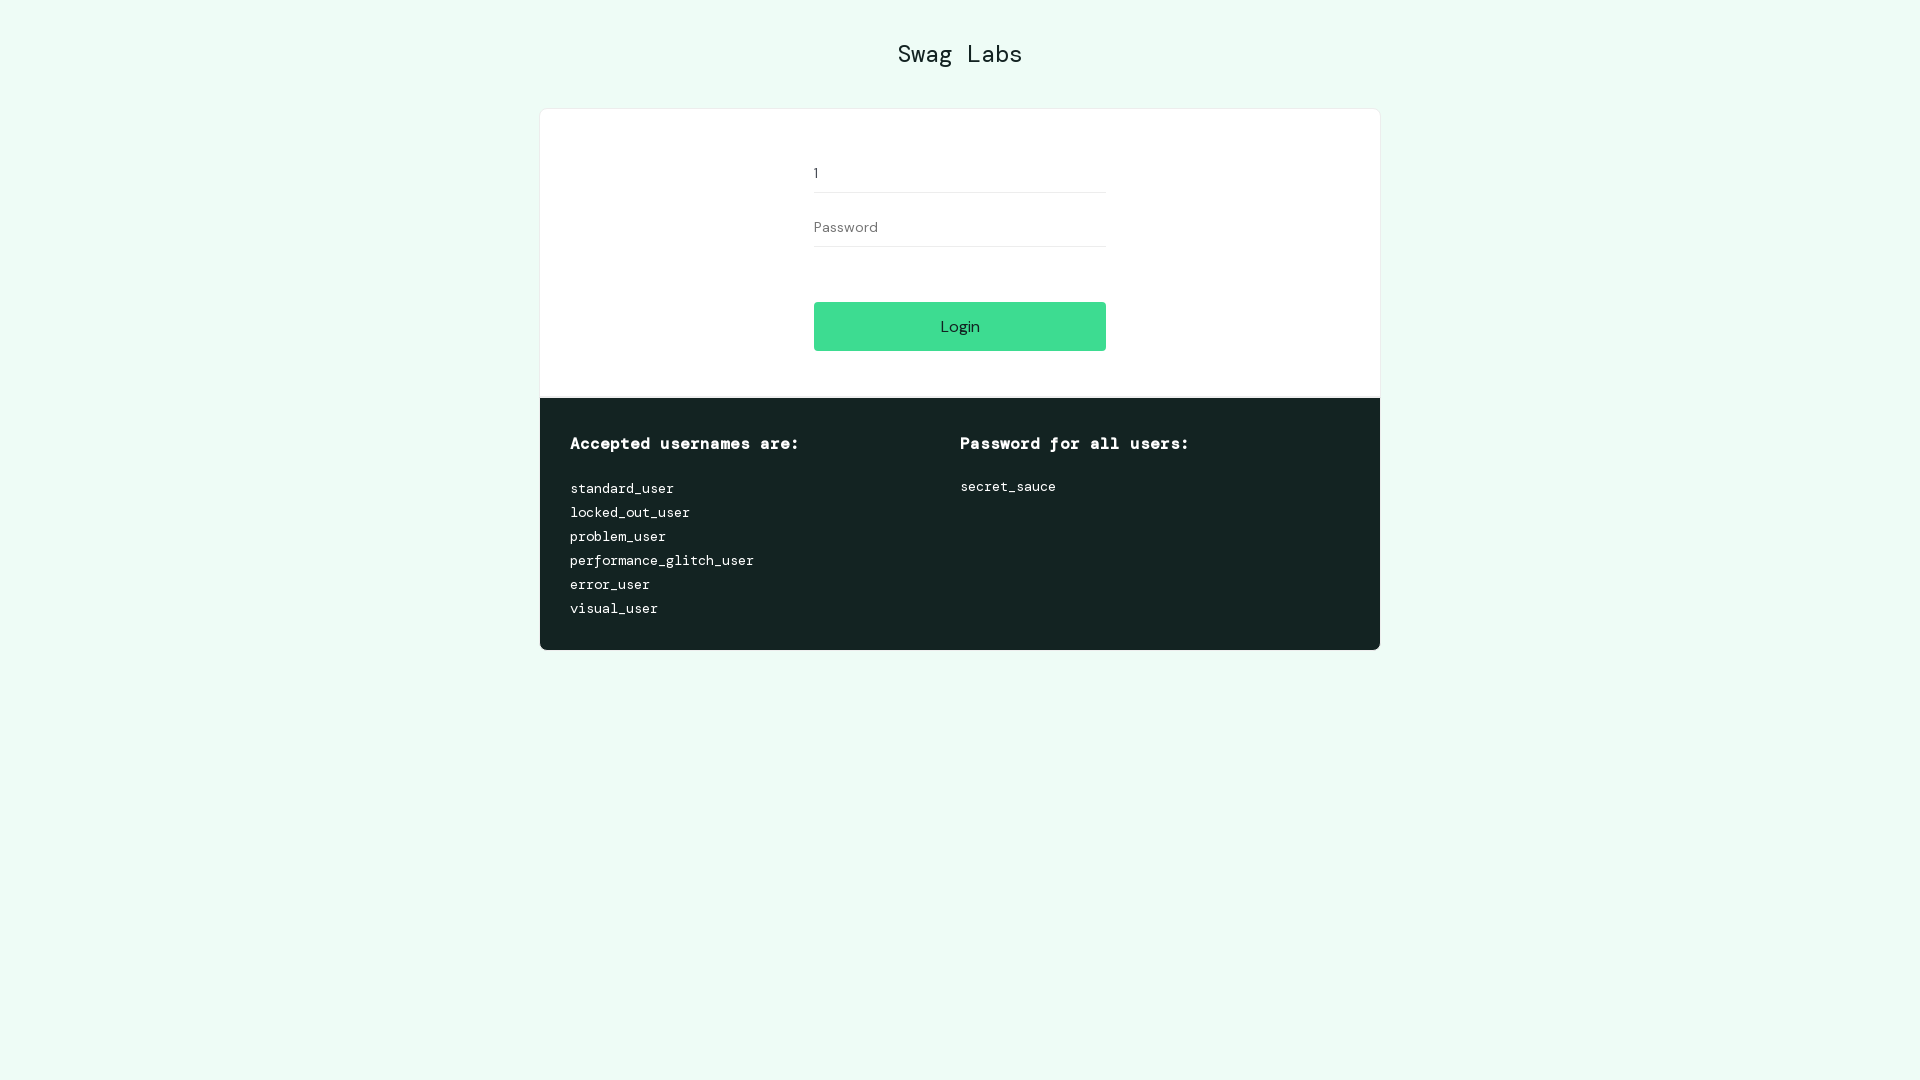

Filled password field with invalid password '1' on [data-test='password']
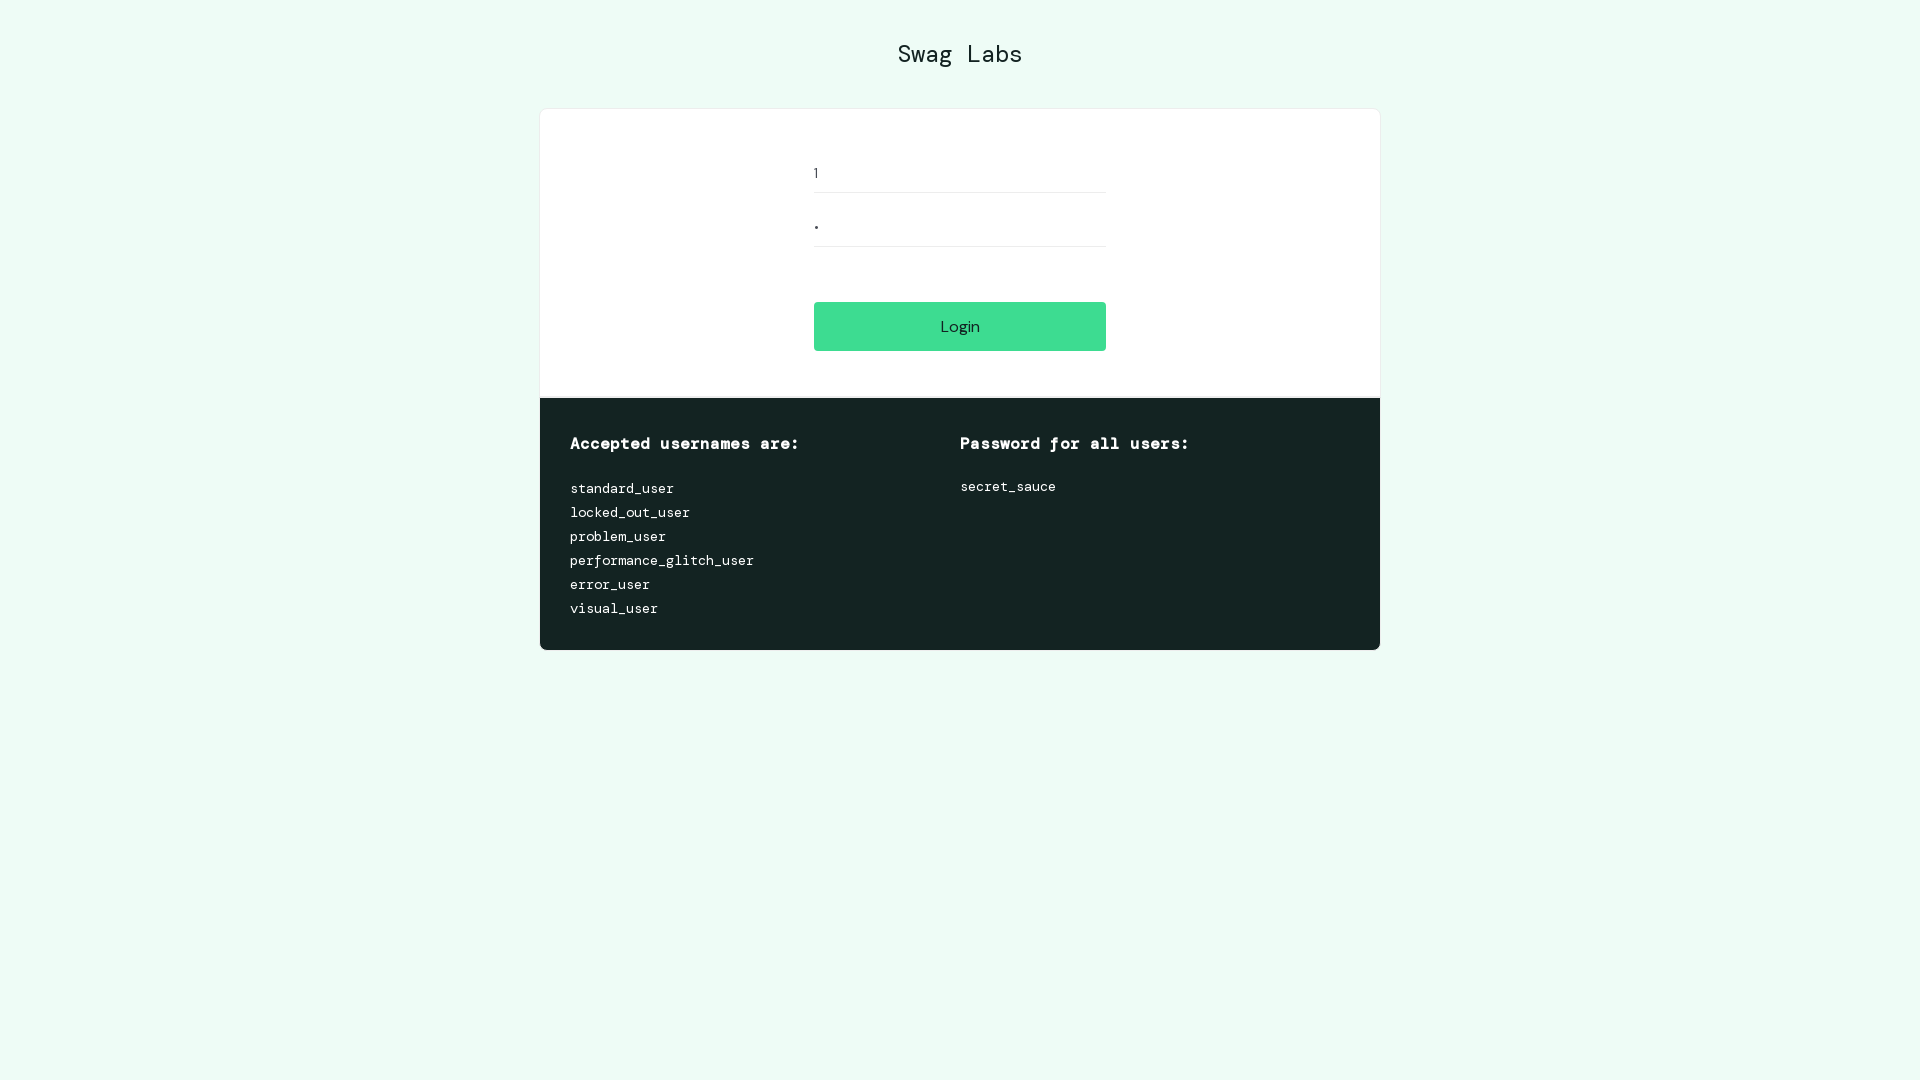

Clicked login button at (960, 326) on [data-test='login-button']
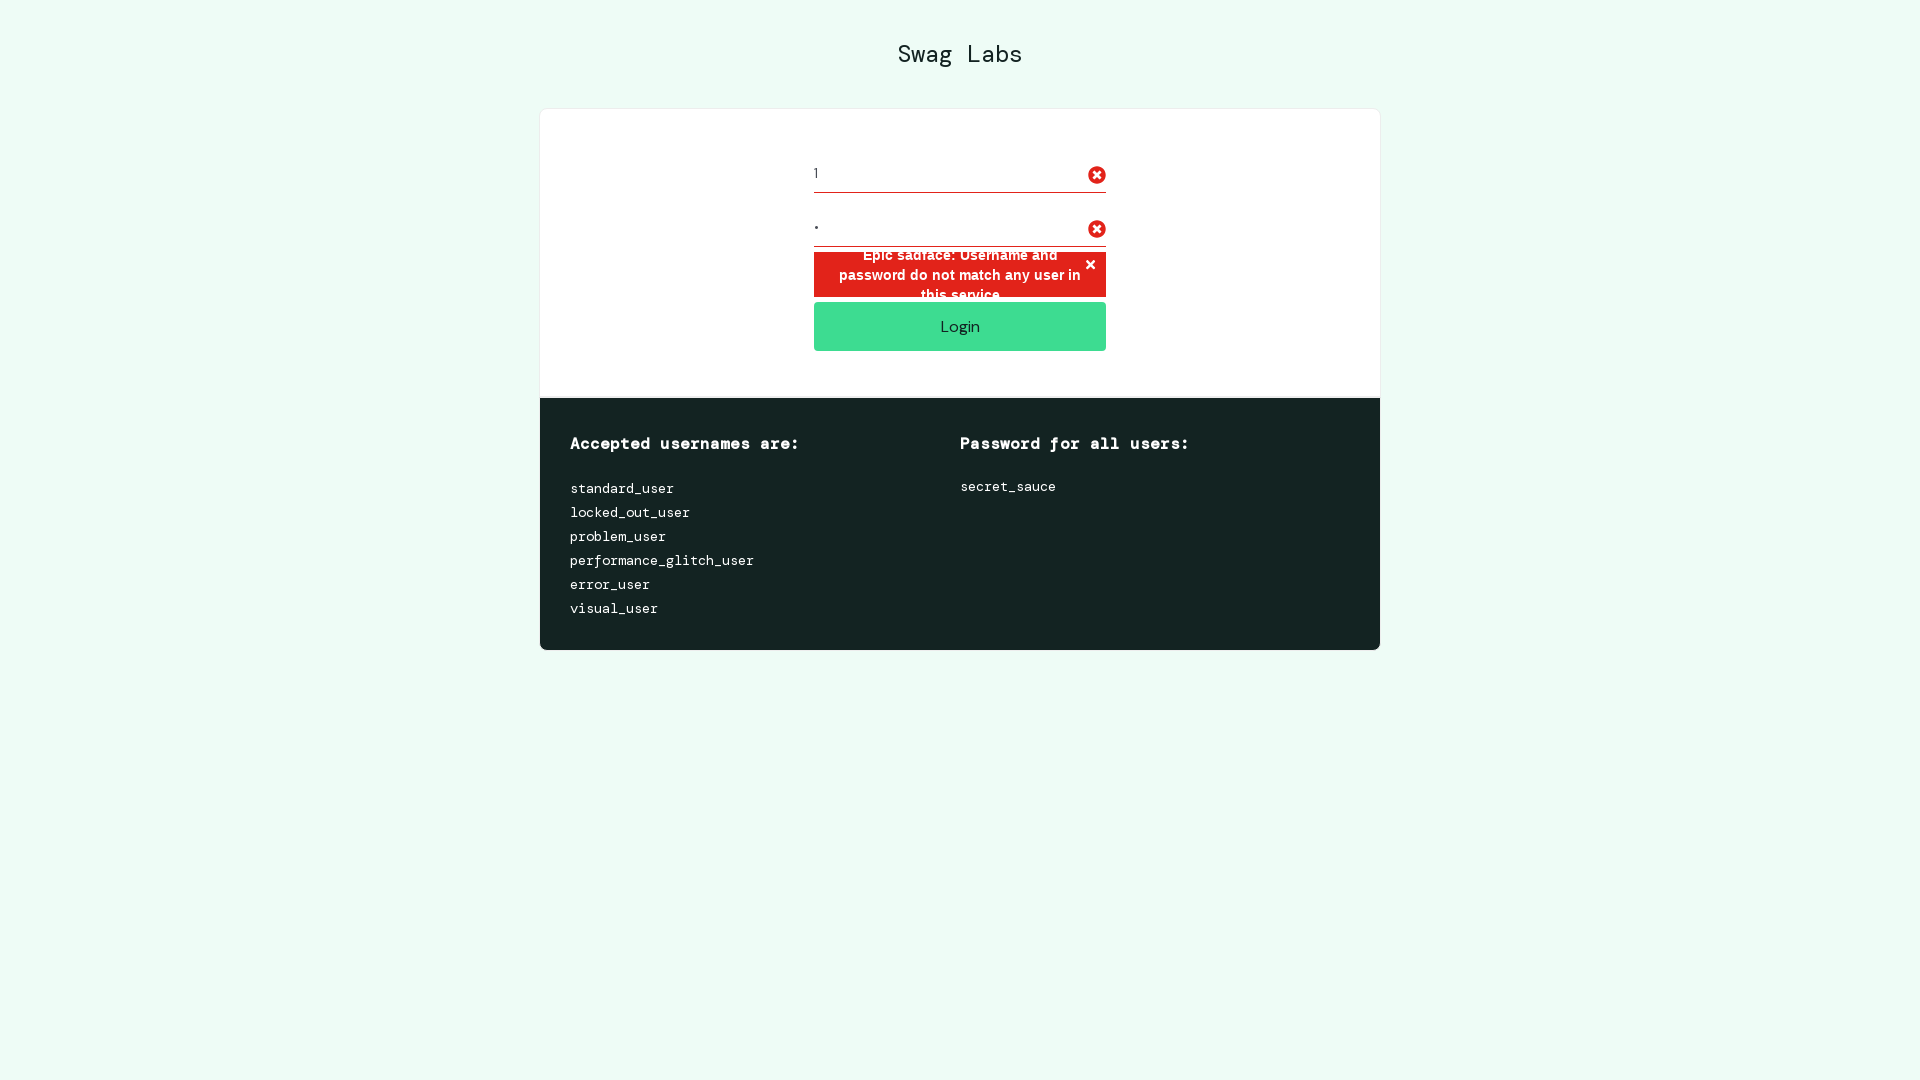

Error message element appeared
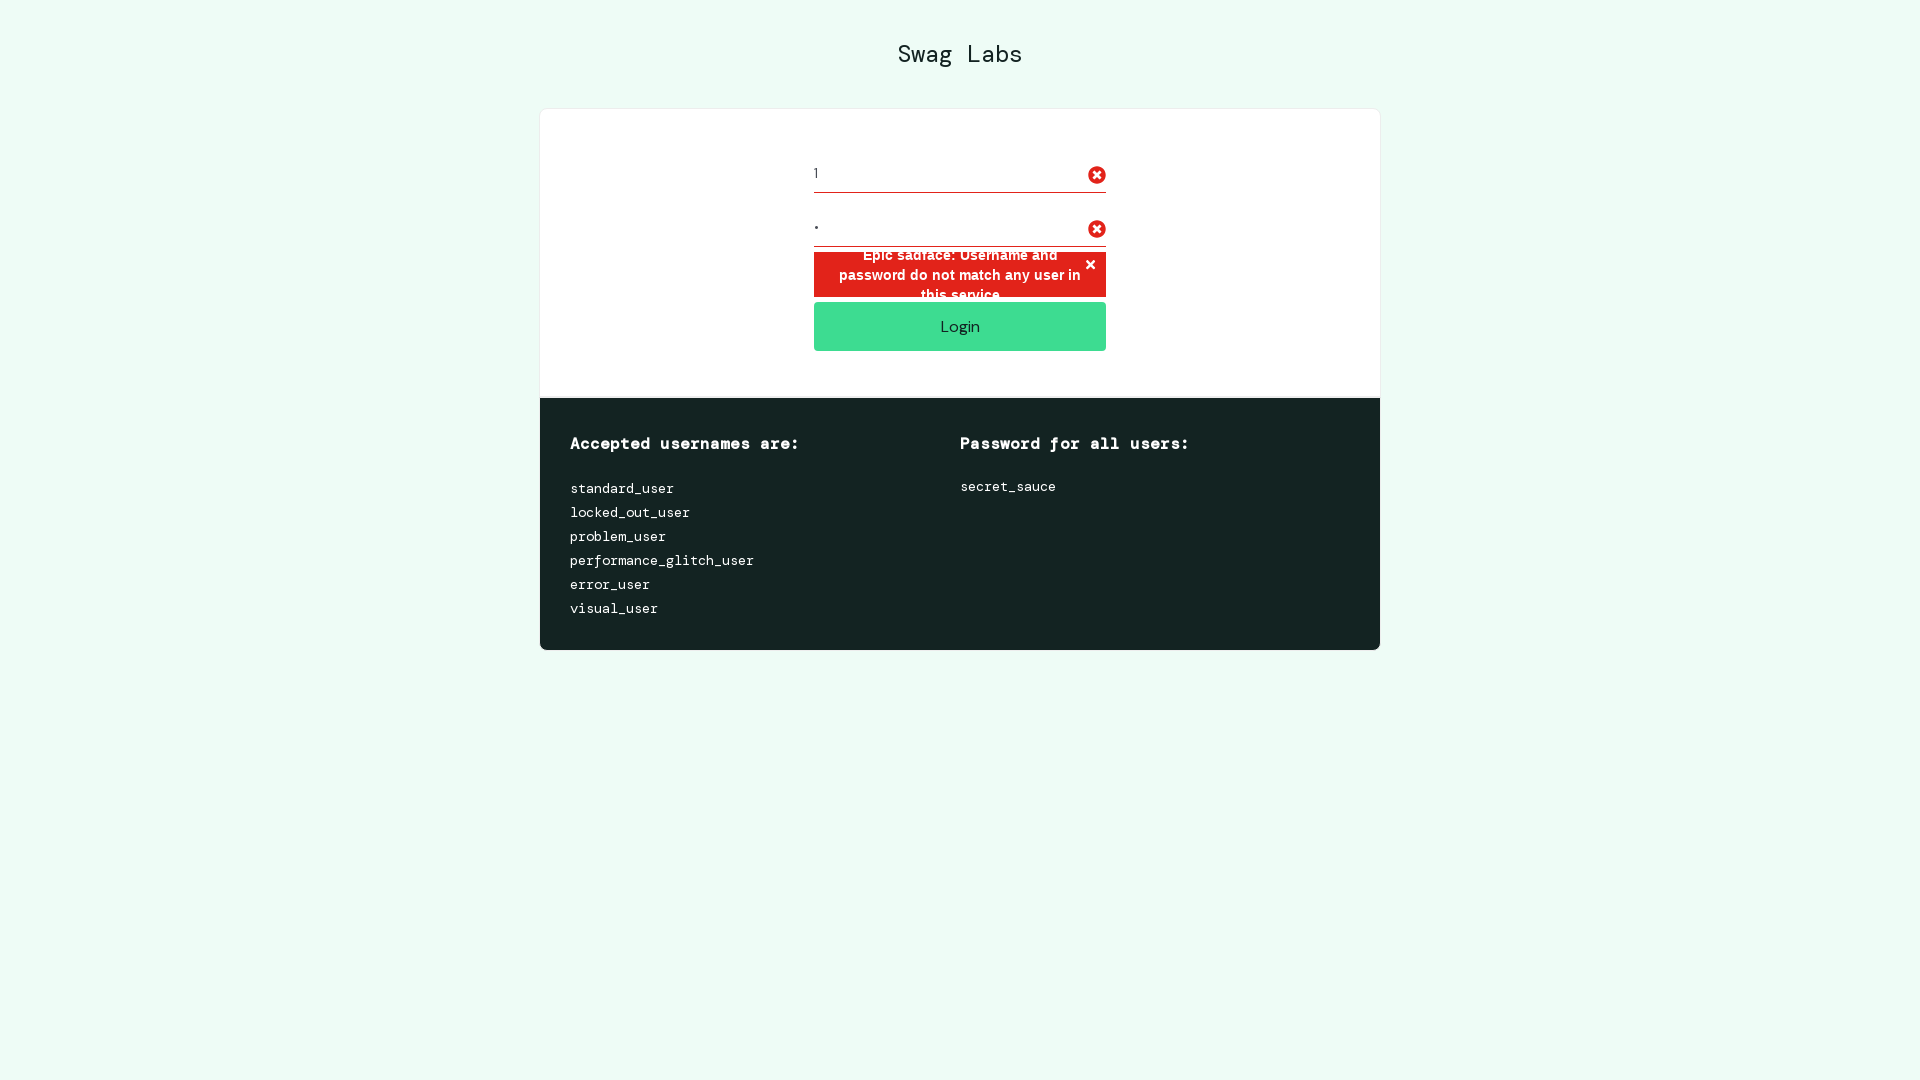

Verified error message: 'Epic sadface: Username and password do not match any user in this service'
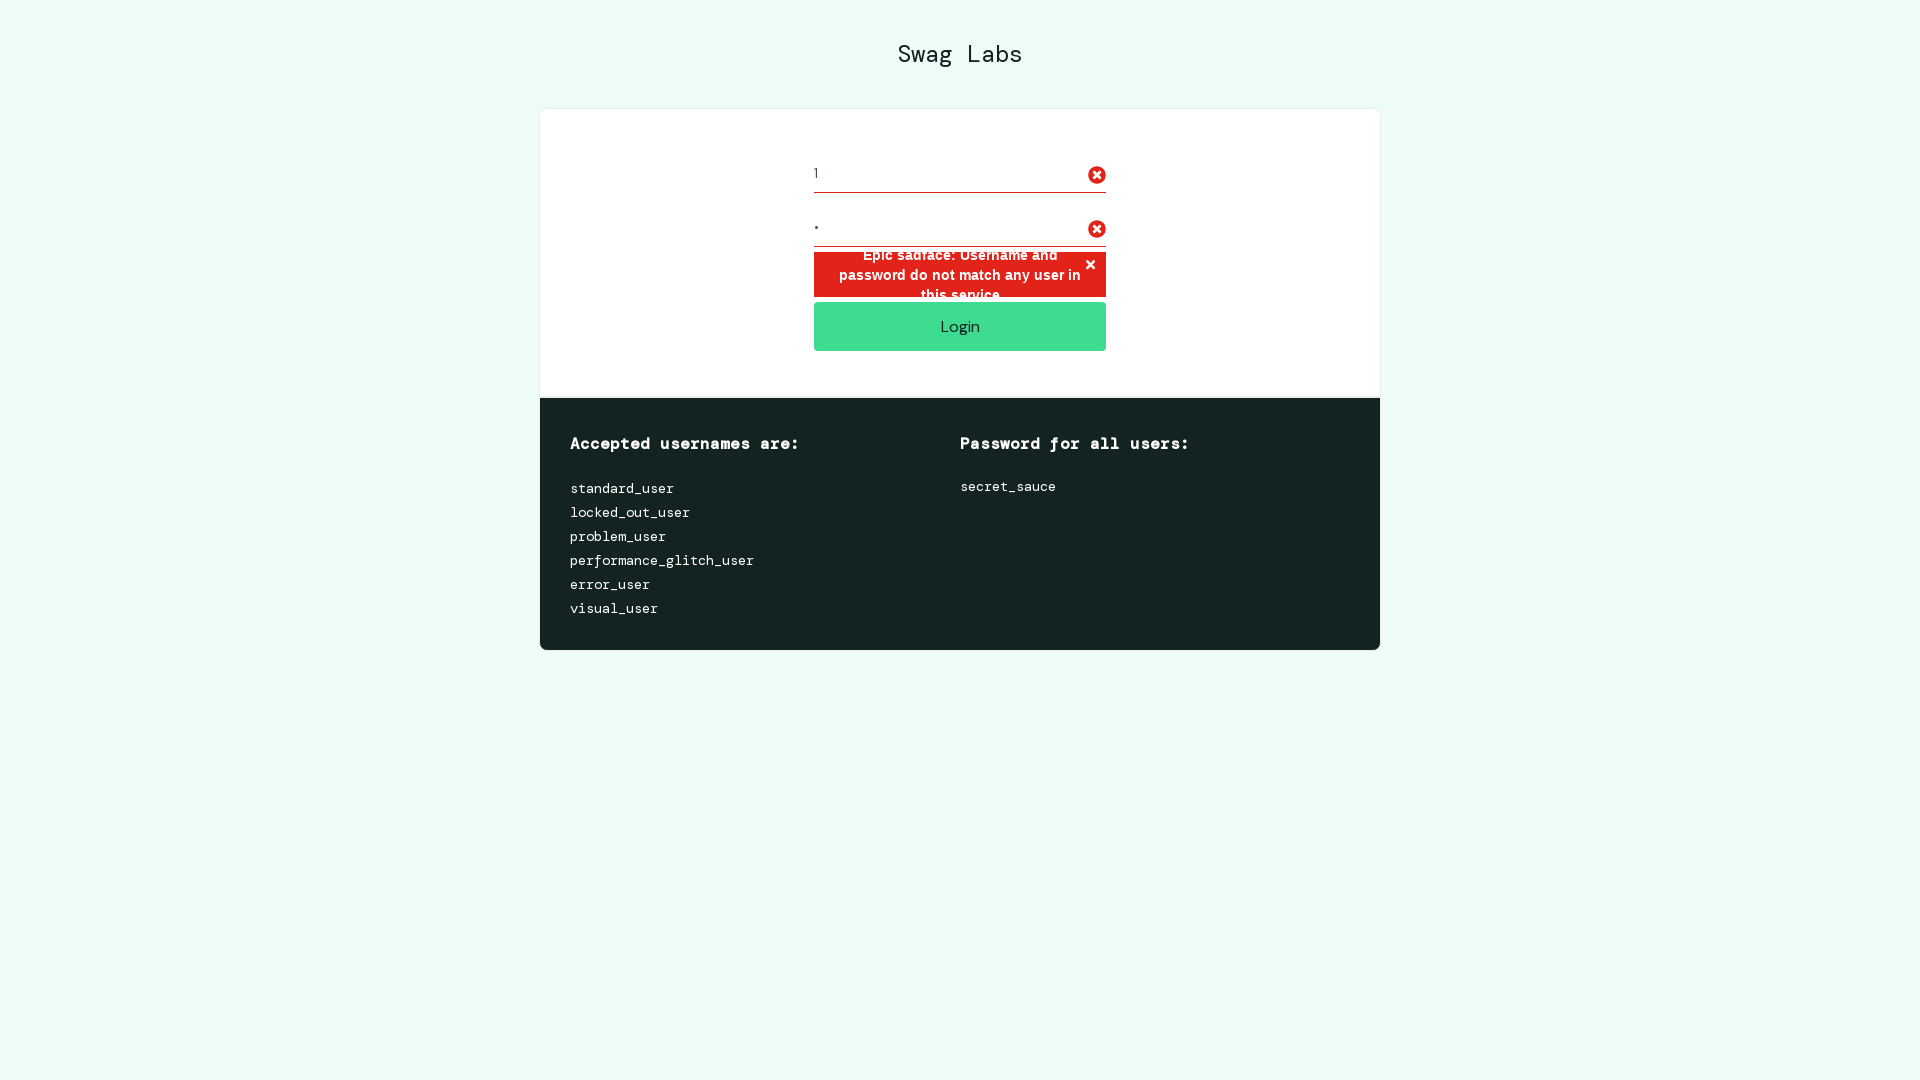

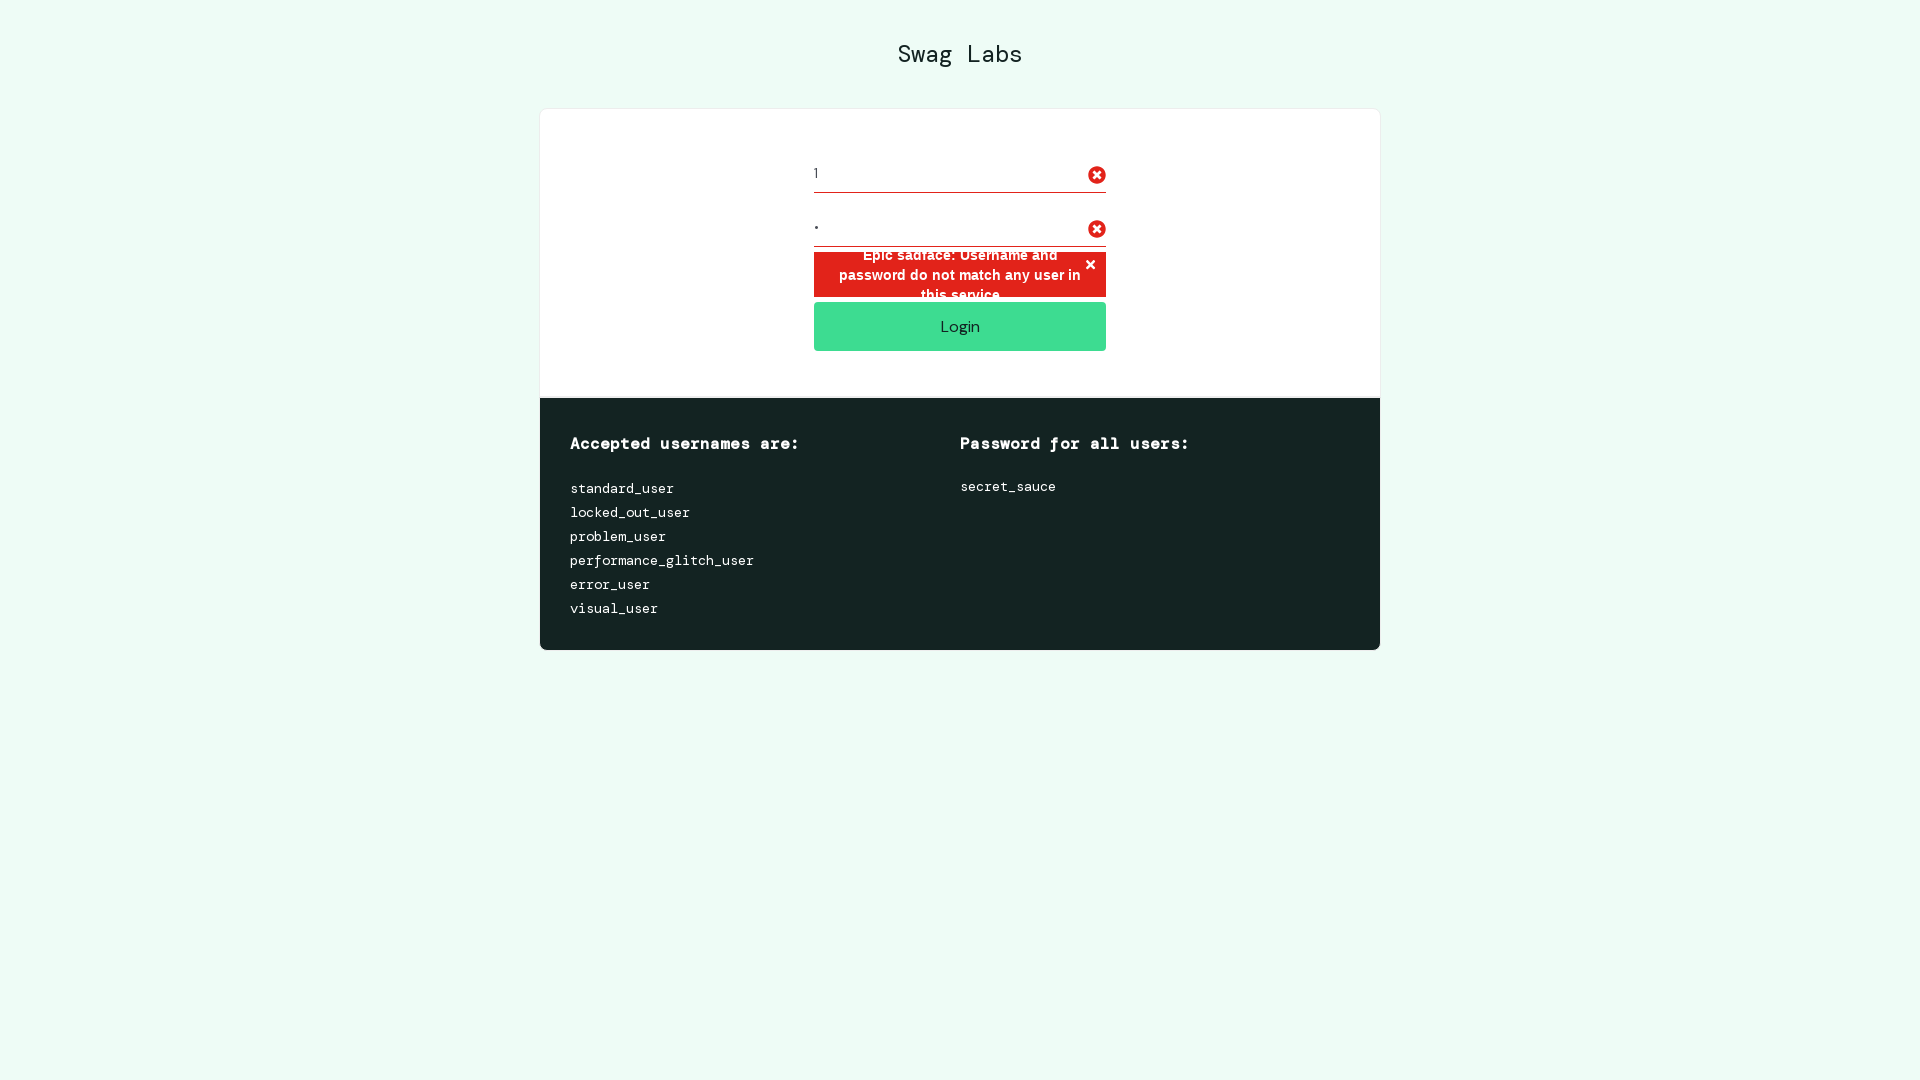